Tests text input using XPath selectors by entering text, pressing Enter, and verifying the result

Starting URL: https://www.qa-practice.com/elements/input/simple

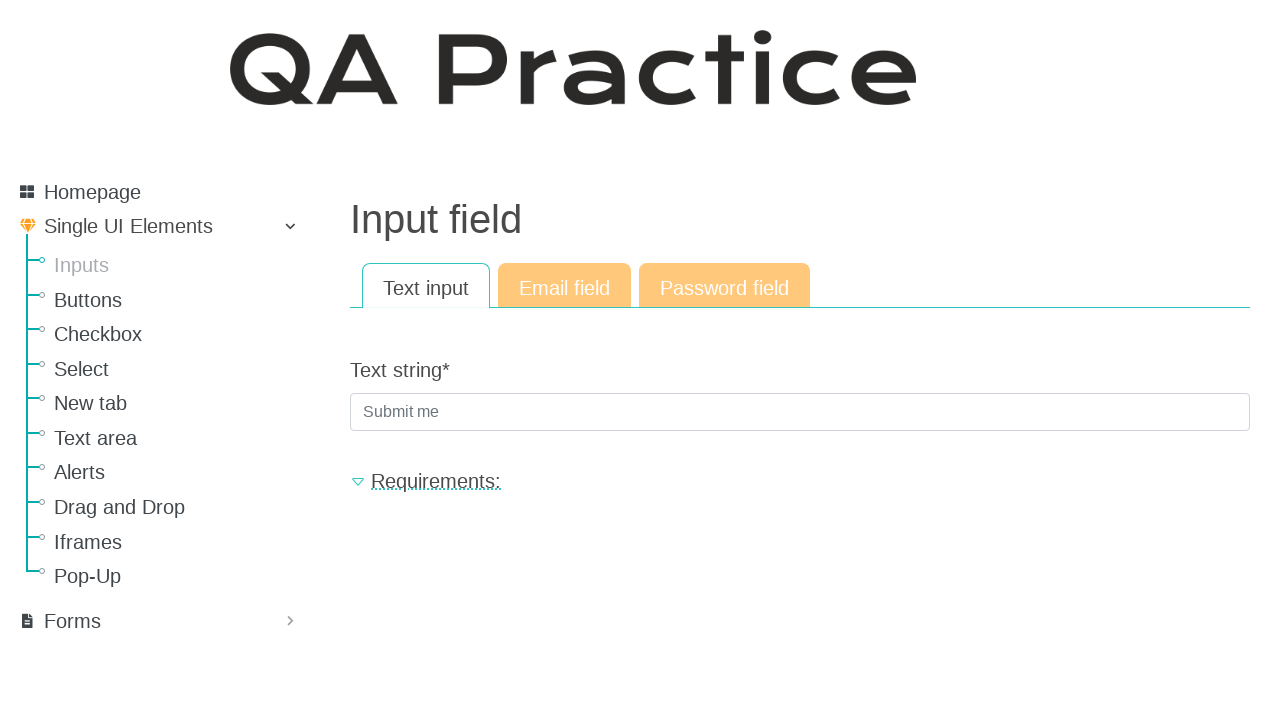

Filled text input field with 'TestMessage' using XPath selector on input[name='text_string']
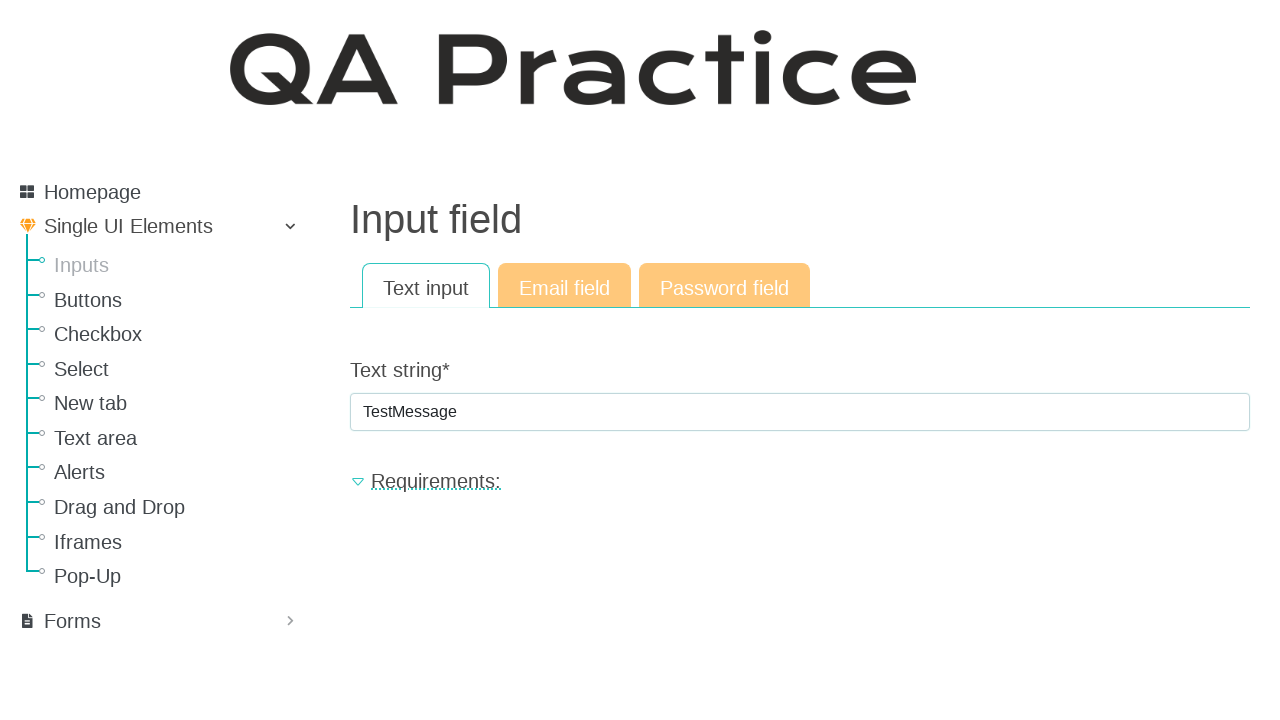

Pressed Enter to submit the text input on input[name='text_string']
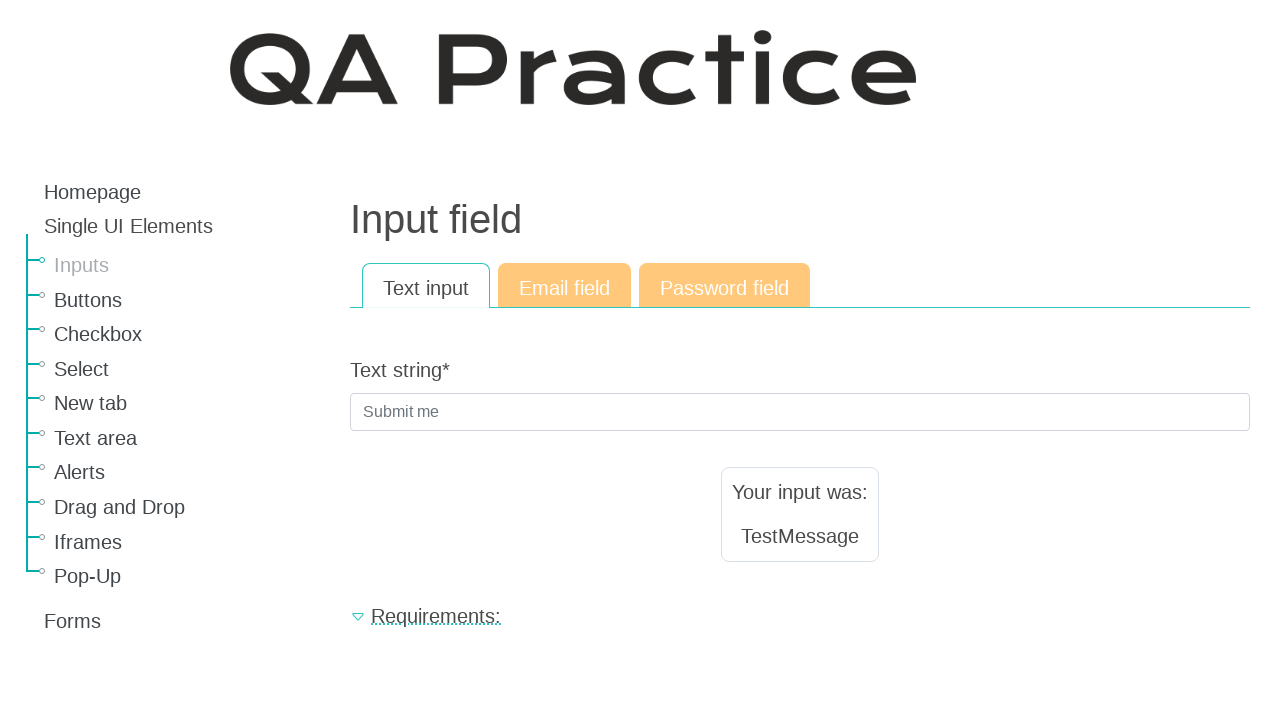

Result text element loaded
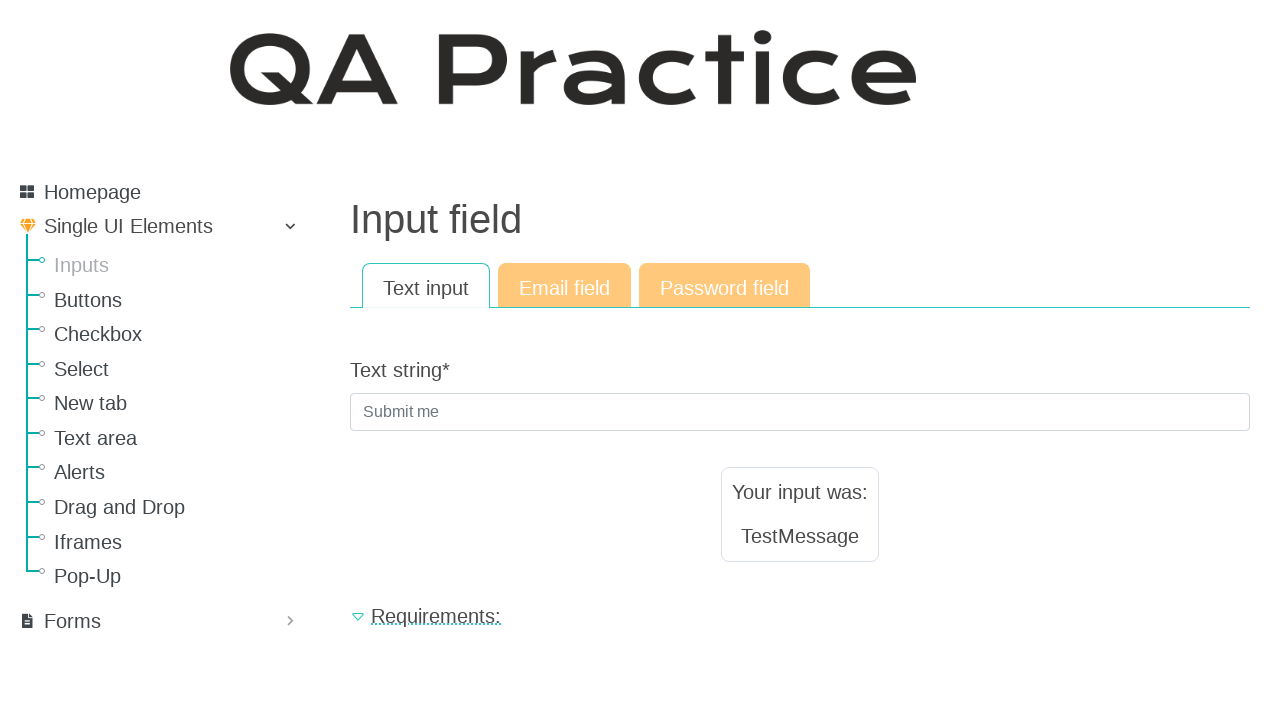

Verified result text matches 'TestMessage'
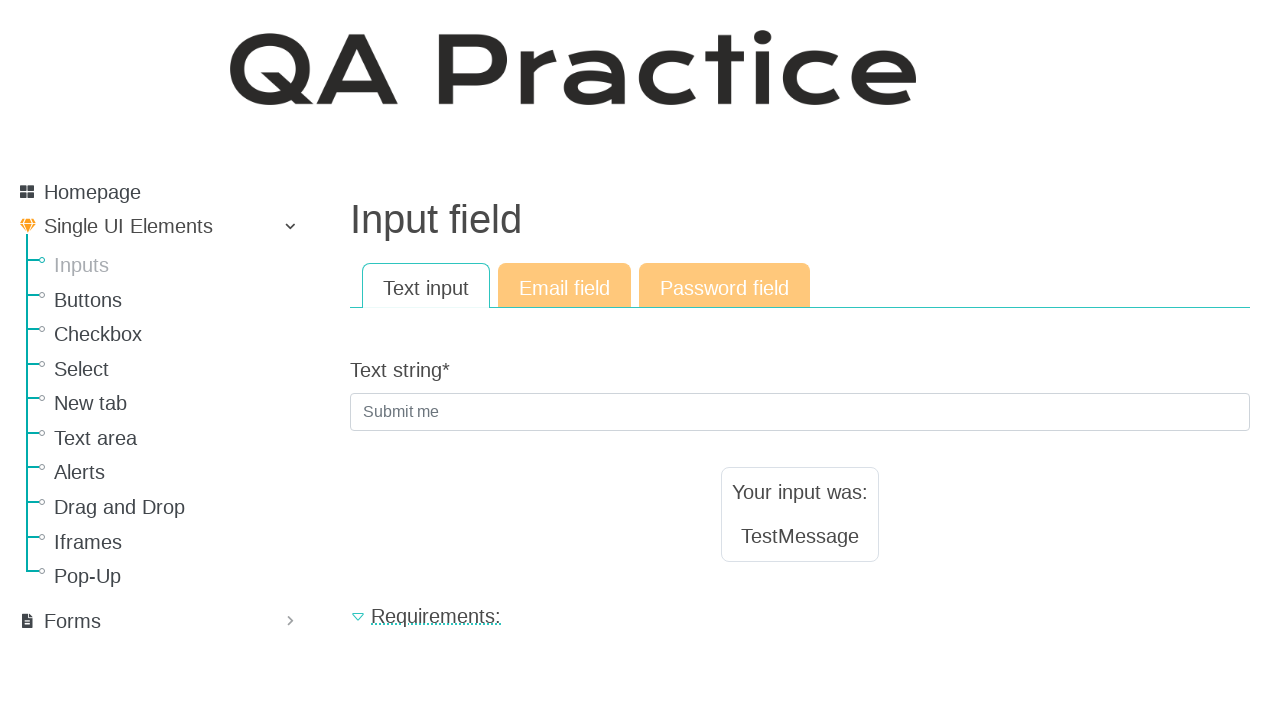

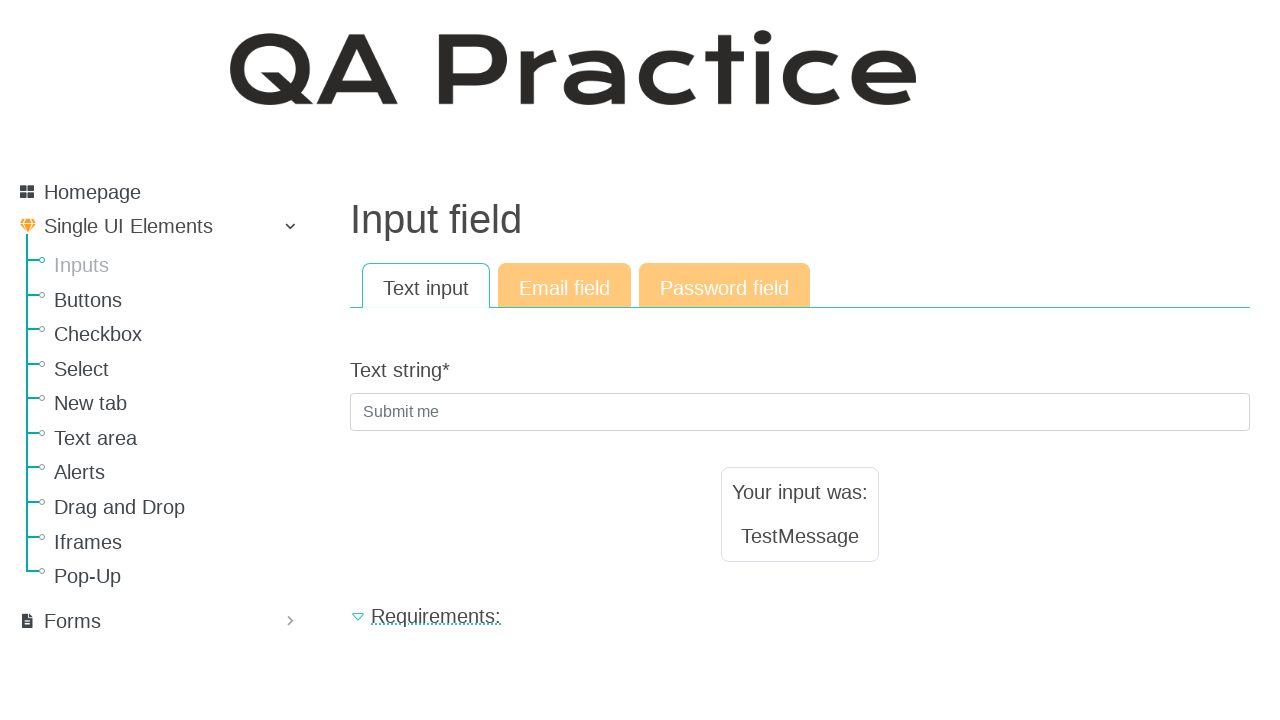